Navigates to New Caledonia's legal documentation site, accesses the JONC (Journal Officiel de la Nouvelle-Calédonie) index, selects the year 2022, and clicks on a link to view a specific journal edition PDF.

Starting URL: https://juridoc.gouv.nc/

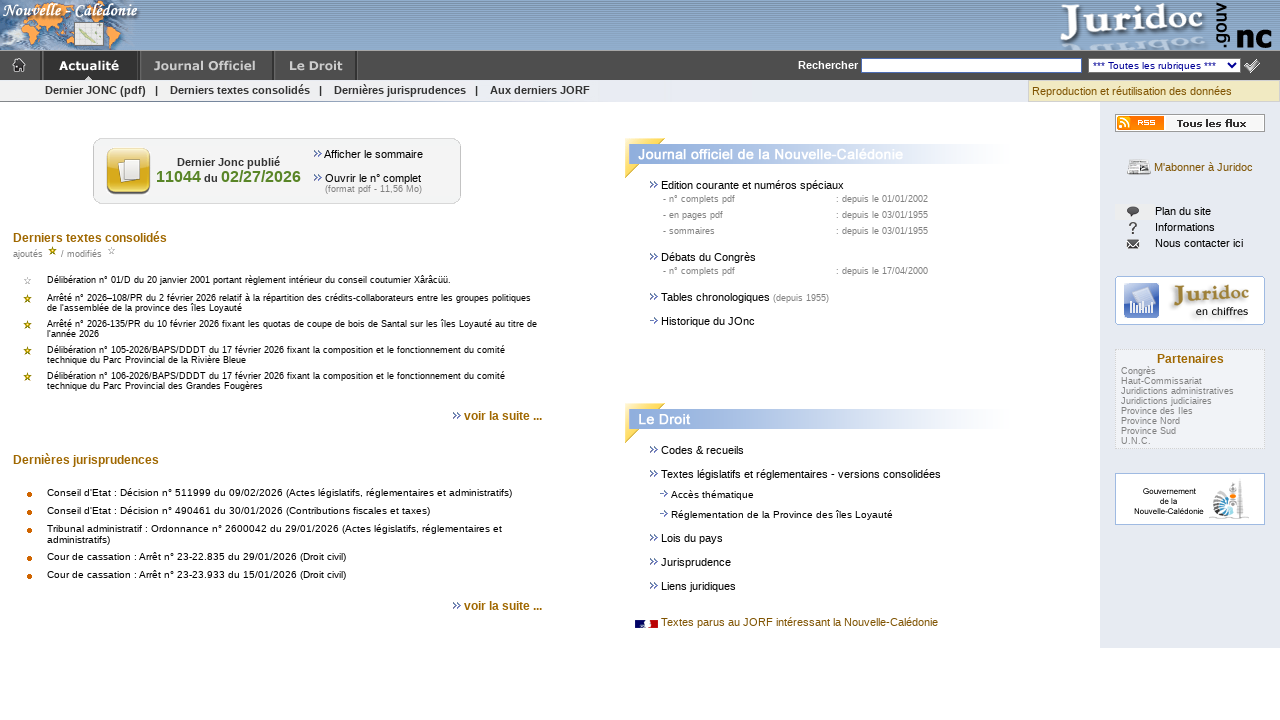

Verified page title contains 'Documentation juridique NC'
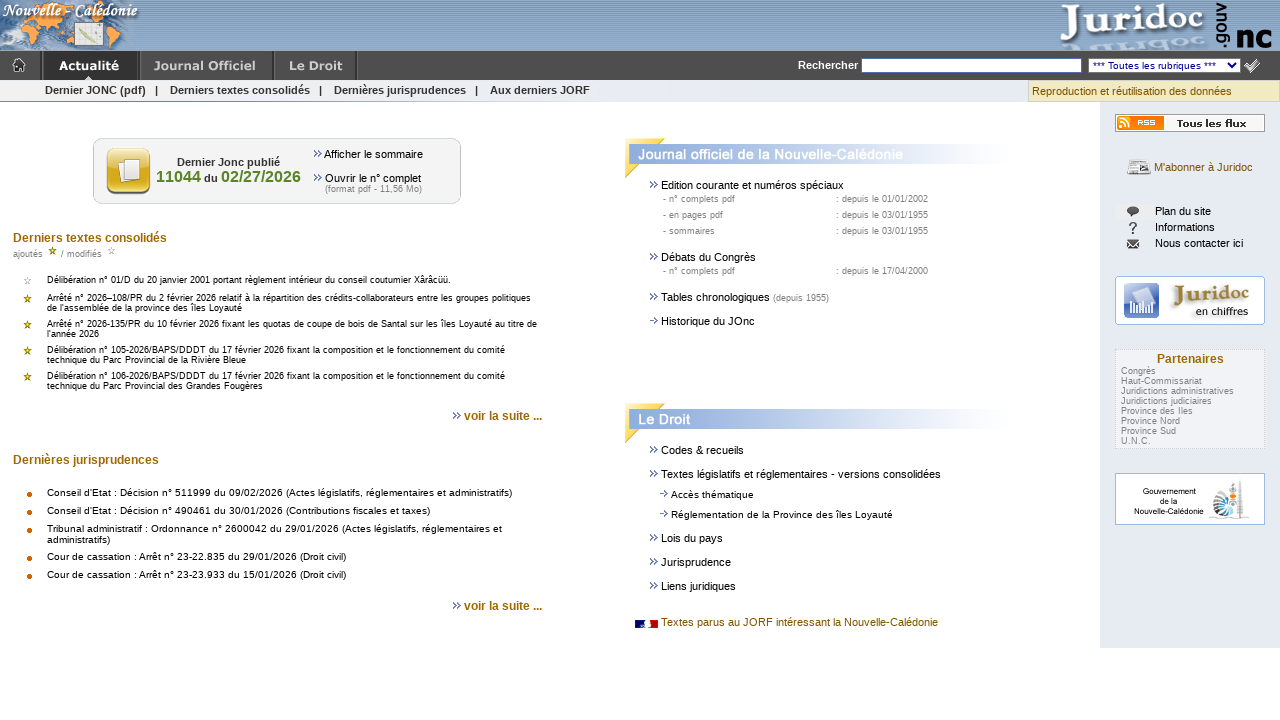

Clicked on 'Edition courante et numéros spéciaux' link in JONC index at (753, 185) on frame[name='Mframe'] >> internal:control=enter-frame >> internal:role=link[name=
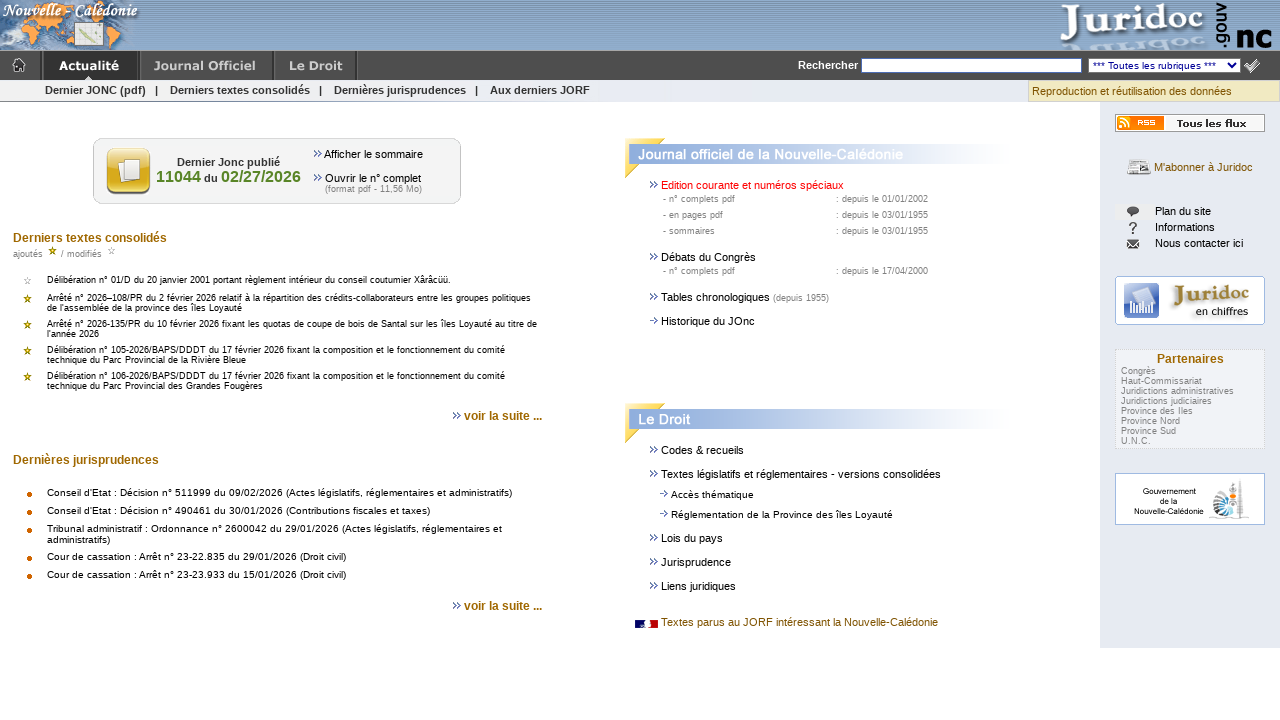

Verified URL contains expected 'openpage' path
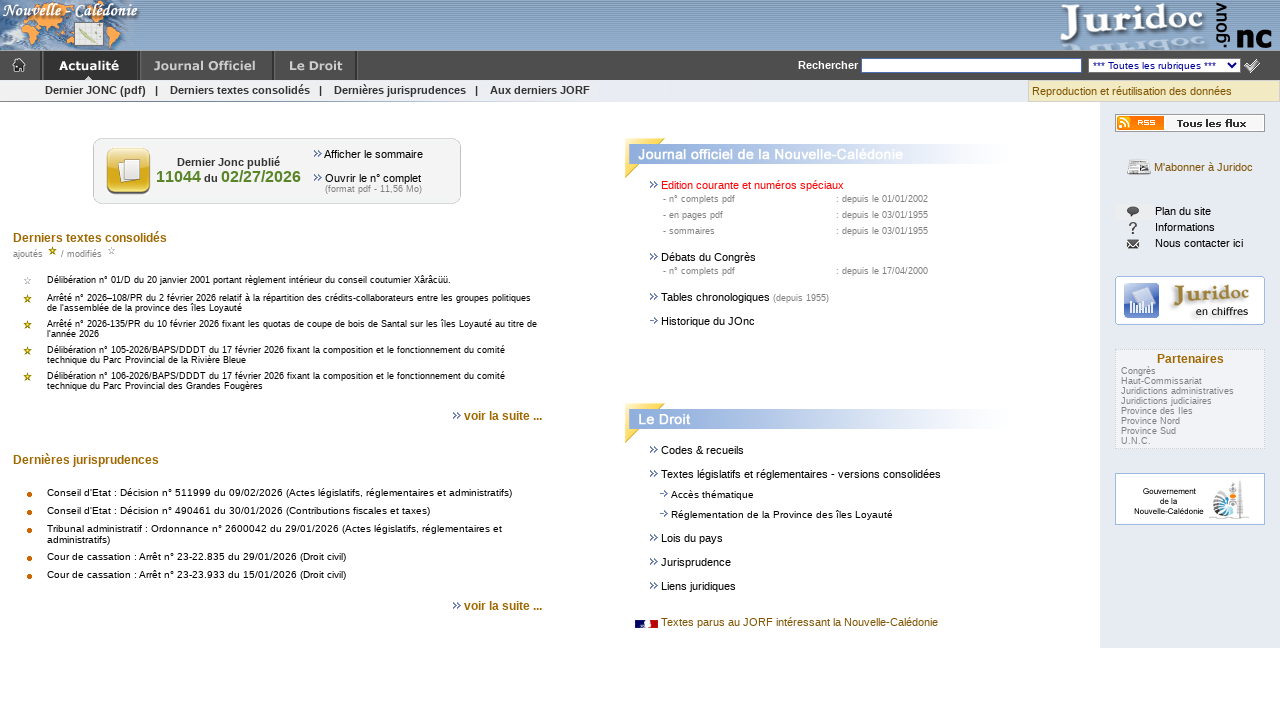

Selected year 2022 from dropdown on frame[name='Mframe'] >> internal:control=enter-frame >> frame[name='Lframe'] >> 
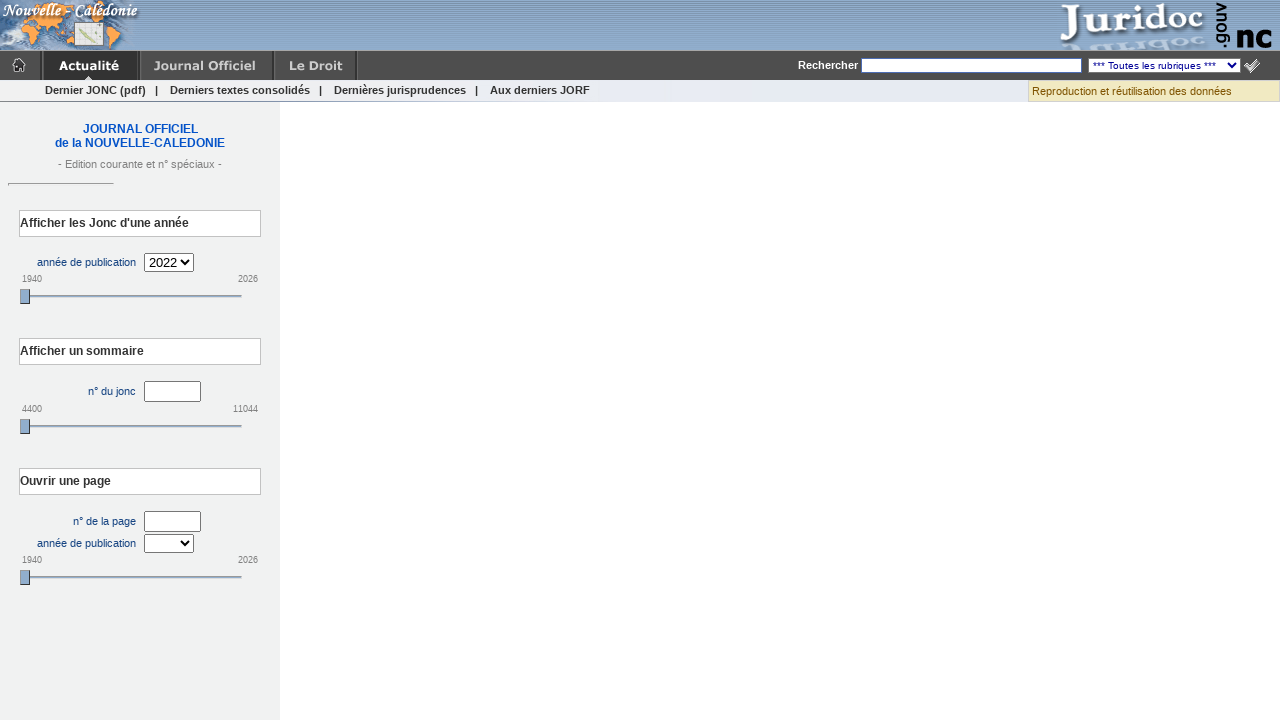

Clicked on PDF link for journal n° 10488 with Alt modifier at (22, 593) on frame[name='Mframe'] >> internal:control=enter-frame >> frame[name='Lframe'] >> 
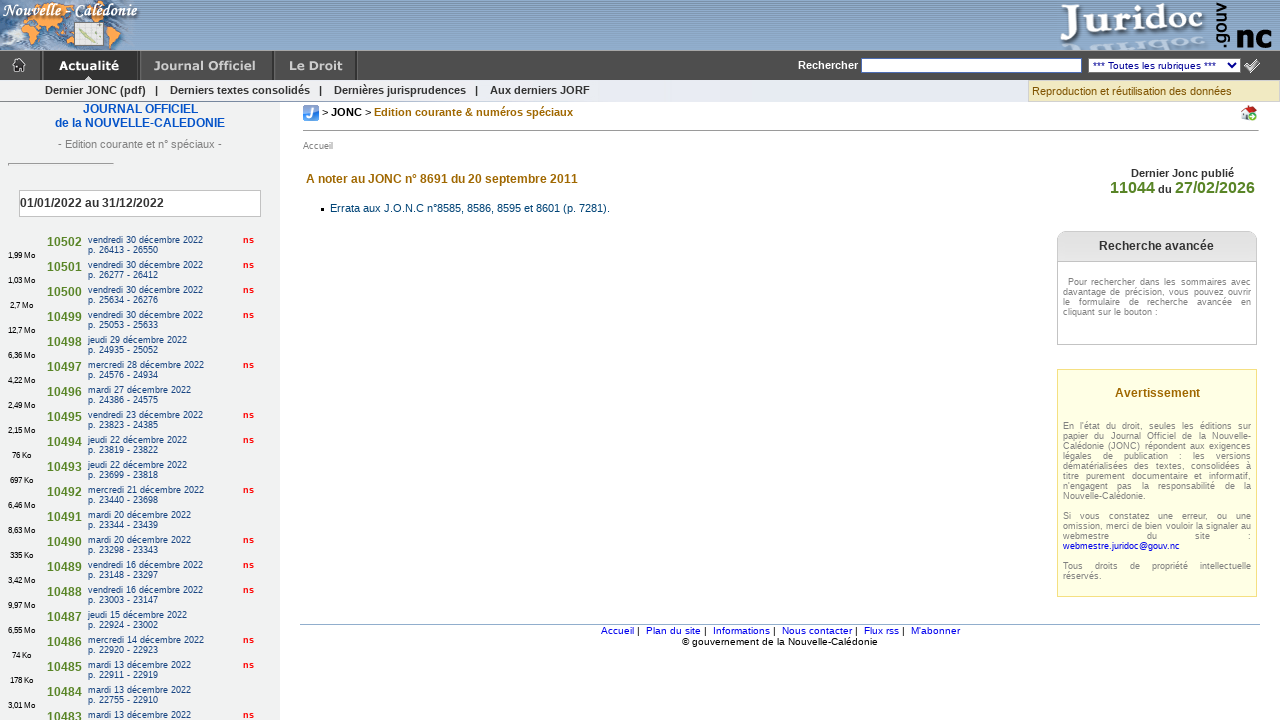

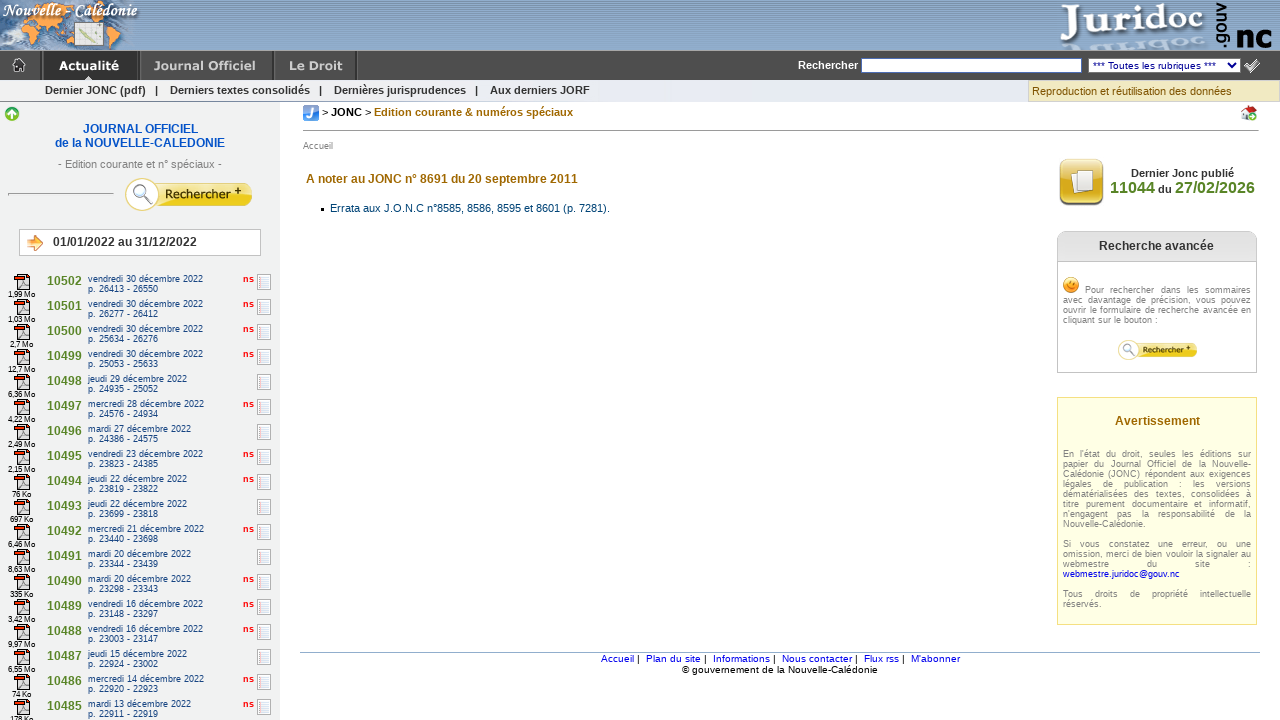